Tests JavaScript alert handling on LeafGround practice site by clicking buttons to trigger different types of alerts (simple alert, prompt alert) and interacting with them using accept, dismiss, and sendKeys actions.

Starting URL: https://www.leafground.com/

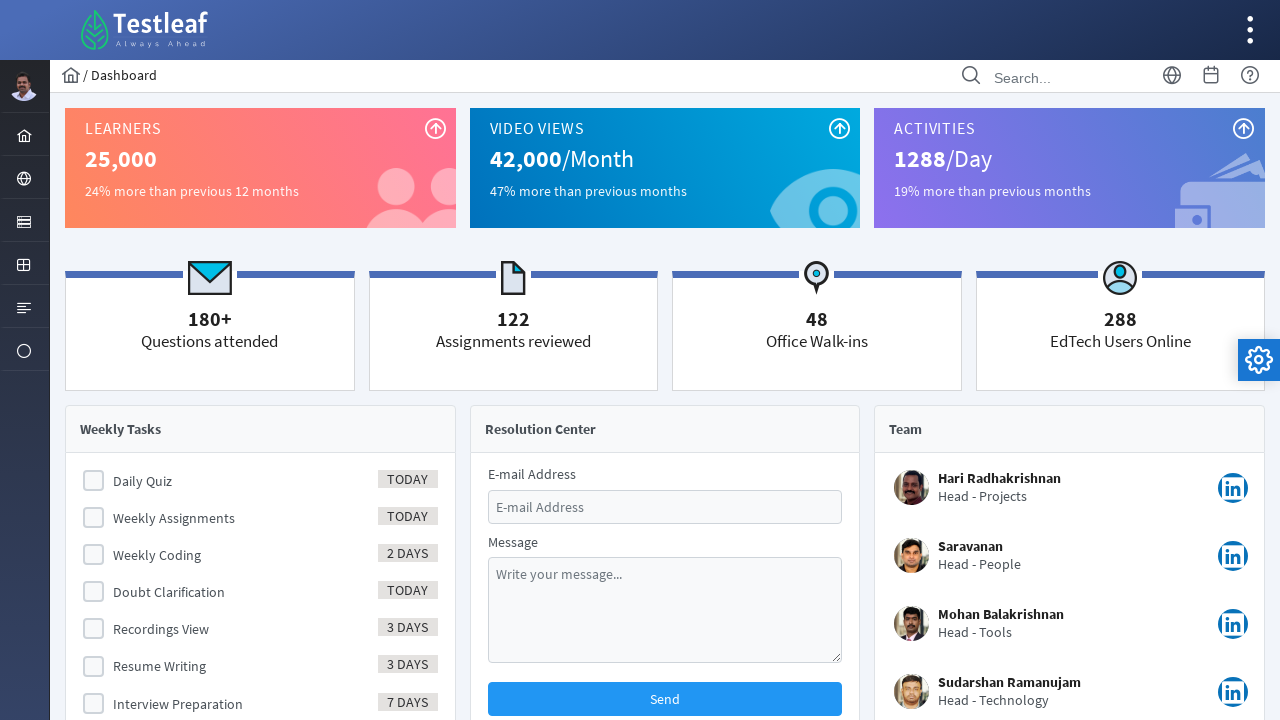

Clicked globe icon to navigate to alert section at (24, 179) on xpath=//i[@class='pi pi-globe layout-menuitem-icon']
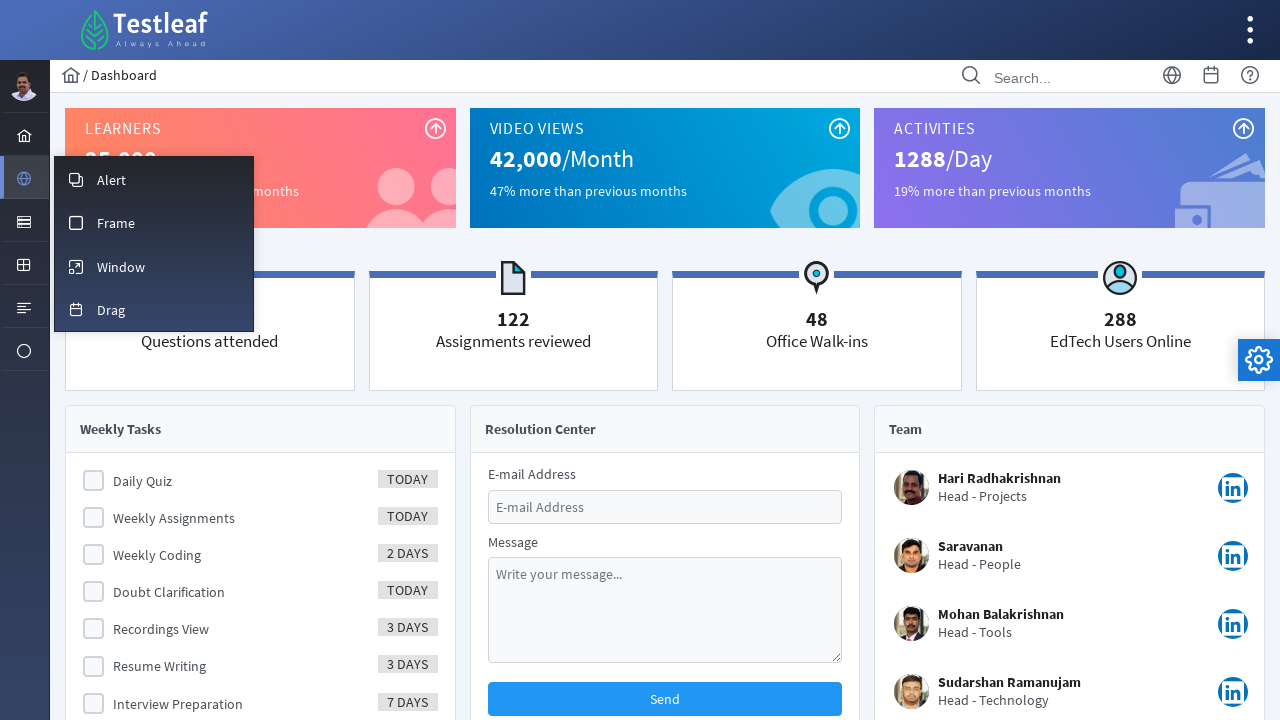

Clicked Alert menu item at (112, 180) on xpath=//span[text()='Alert']
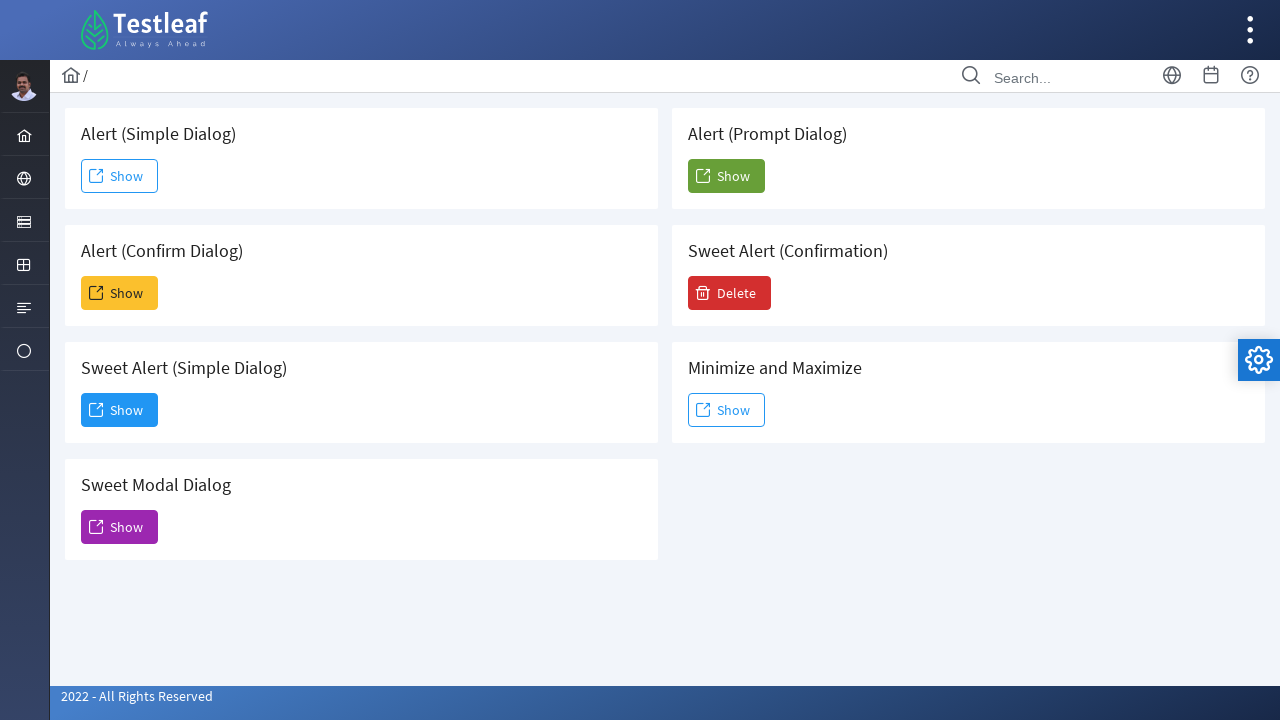

Clicked first Show button to trigger simple alert at (120, 176) on (//span[@class='ui-button-text ui-c'][text()='Show'])[1]
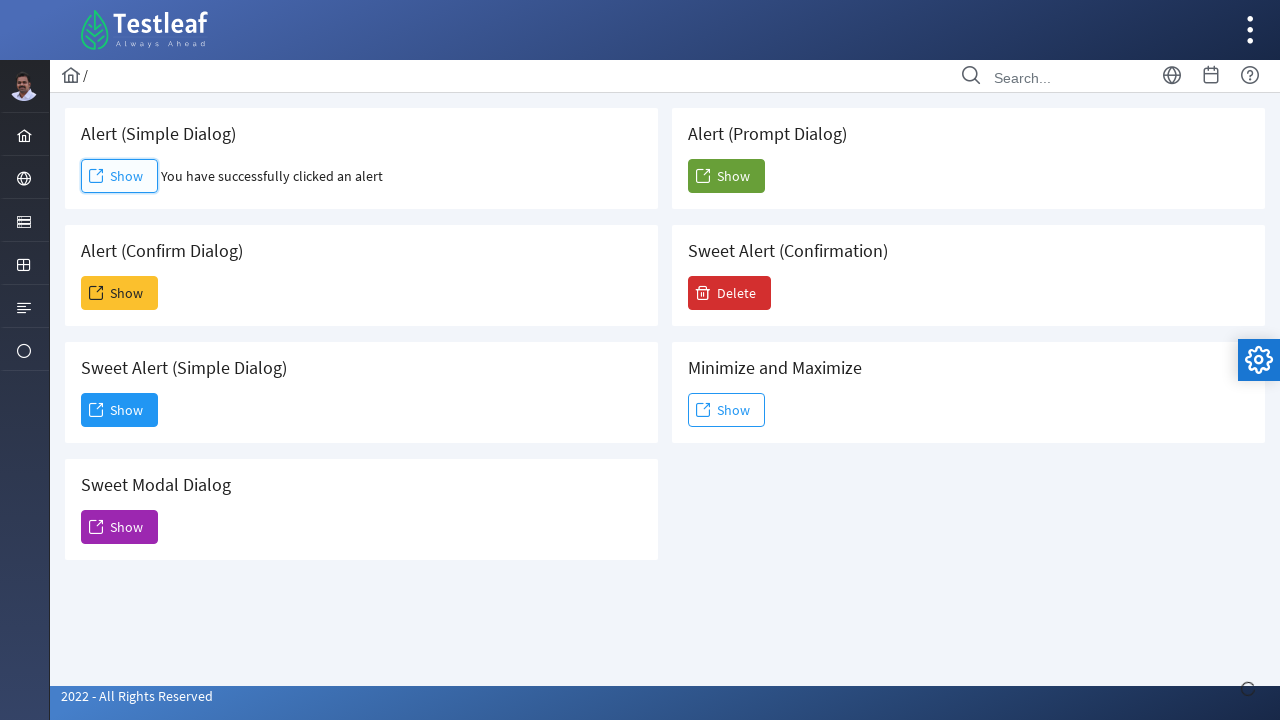

Set up dialog handler to accept simple alert
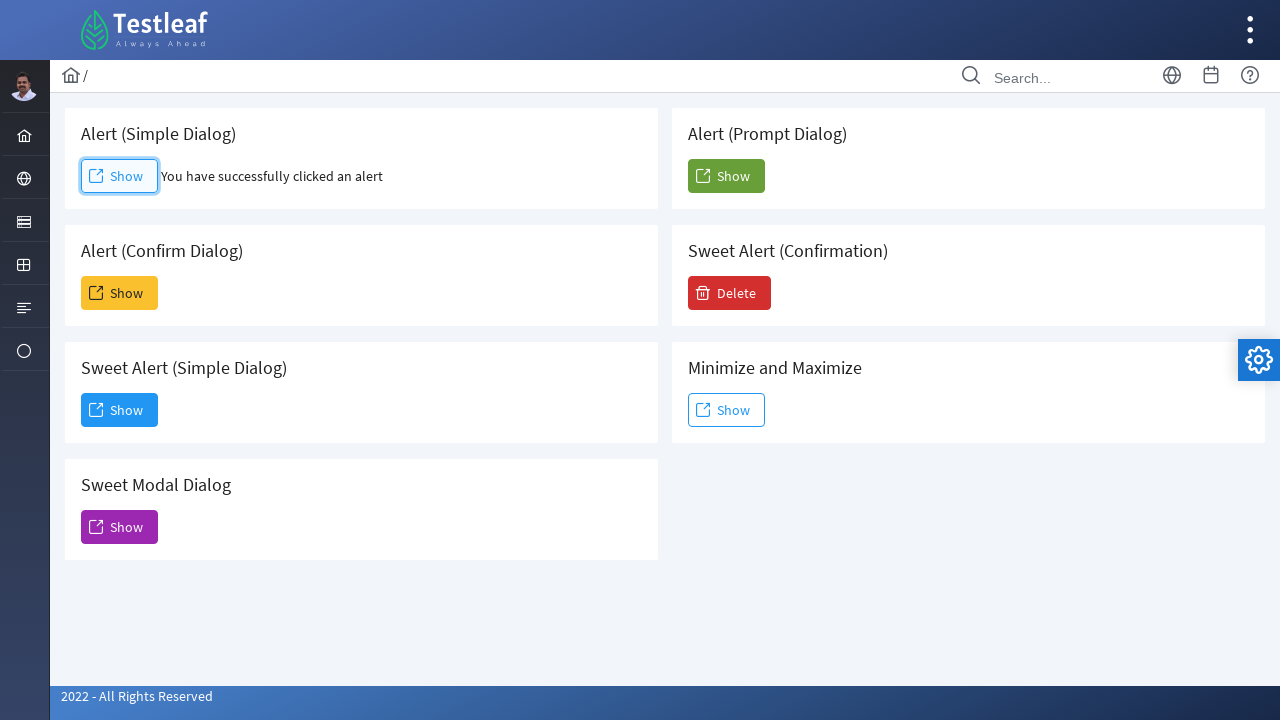

Waited for simple alert to be processed
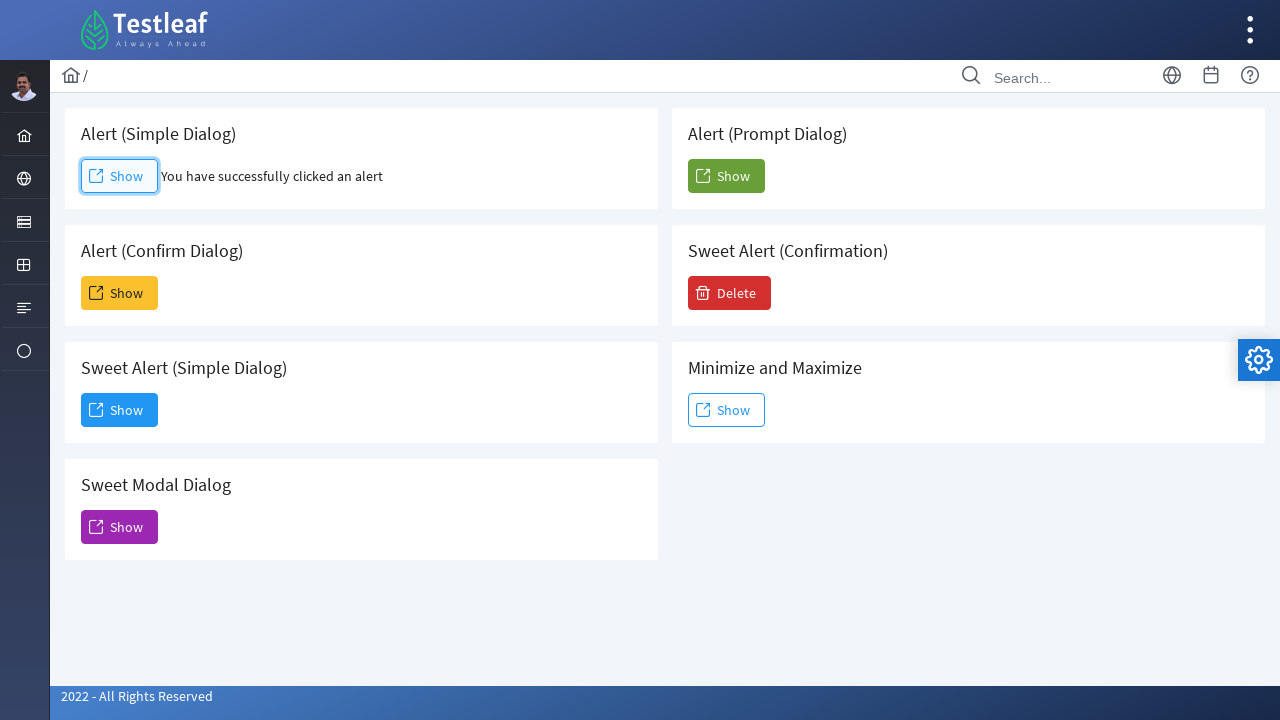

Clicked 6th button to trigger prompt alert at (726, 176) on (//span[@class='ui-button-text ui-c'])[6]
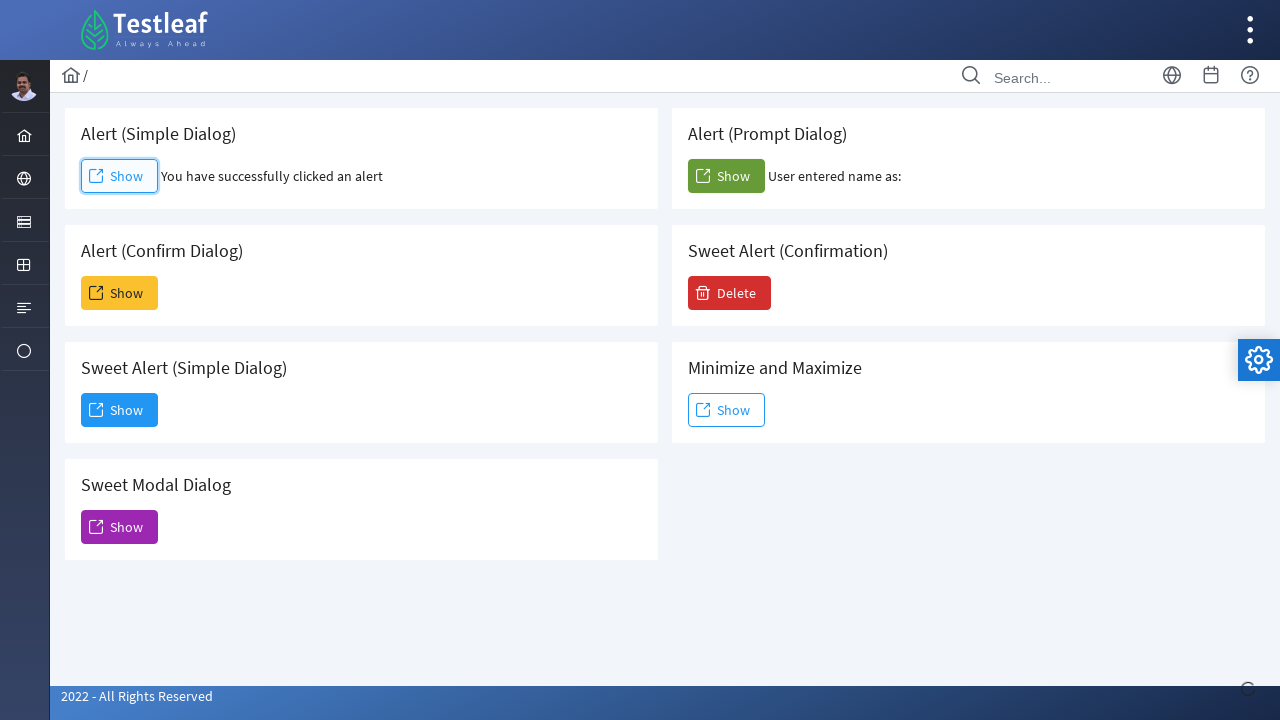

Set up dialog handler to accept prompt alert with text 'AON Hewitt'
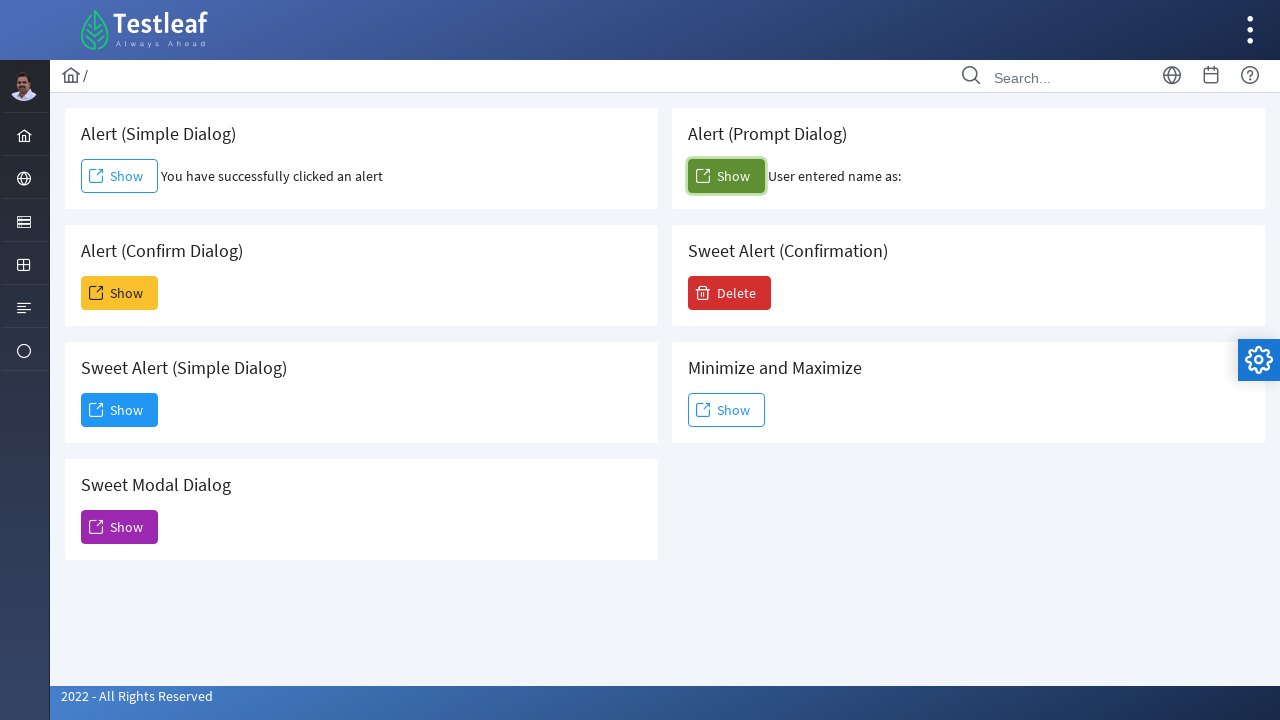

Waited for prompt alert to be processed
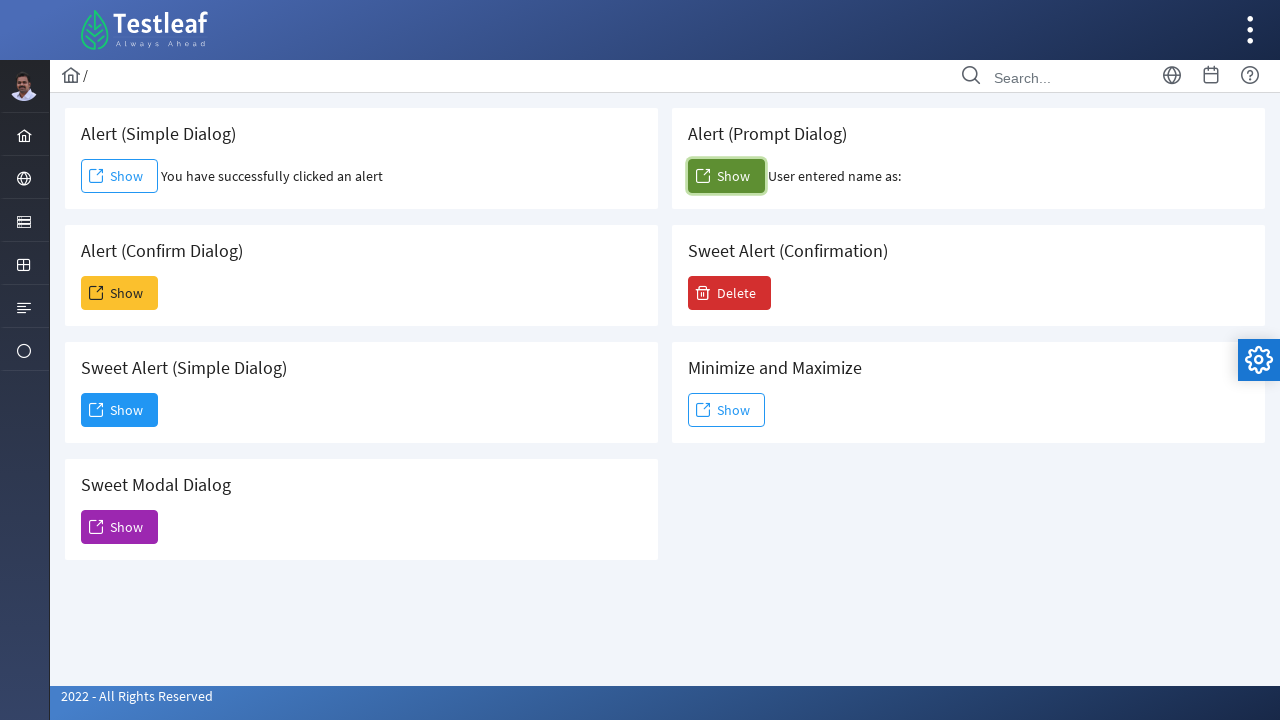

Clicked 6th button again to trigger another alert at (726, 176) on (//span[@class='ui-button-text ui-c'])[6]
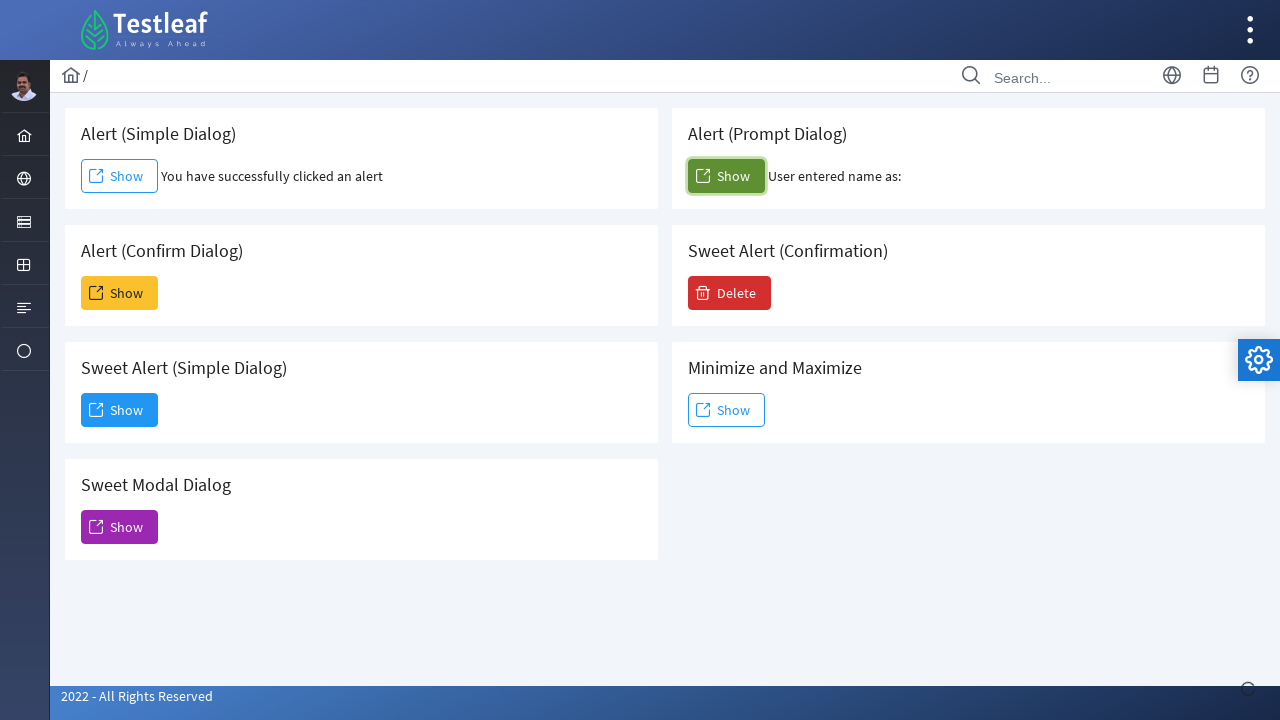

Set up dialog handler to dismiss alert
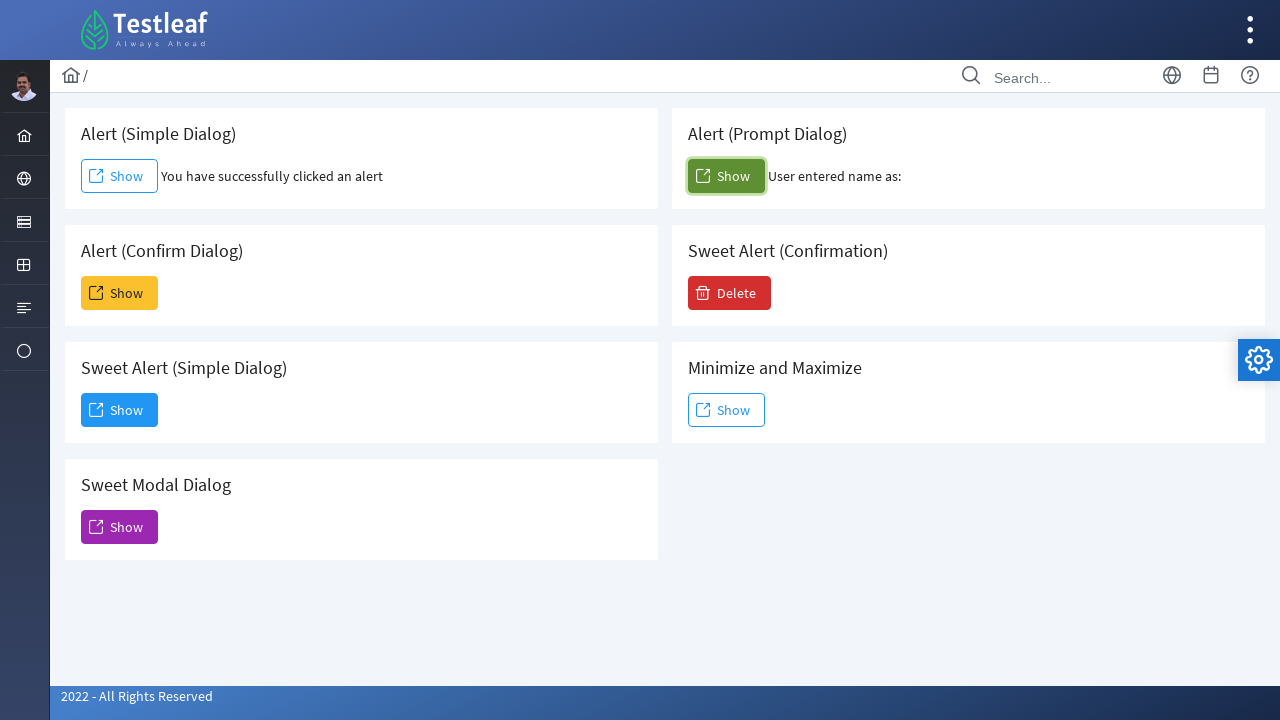

Waited for alert to be dismissed
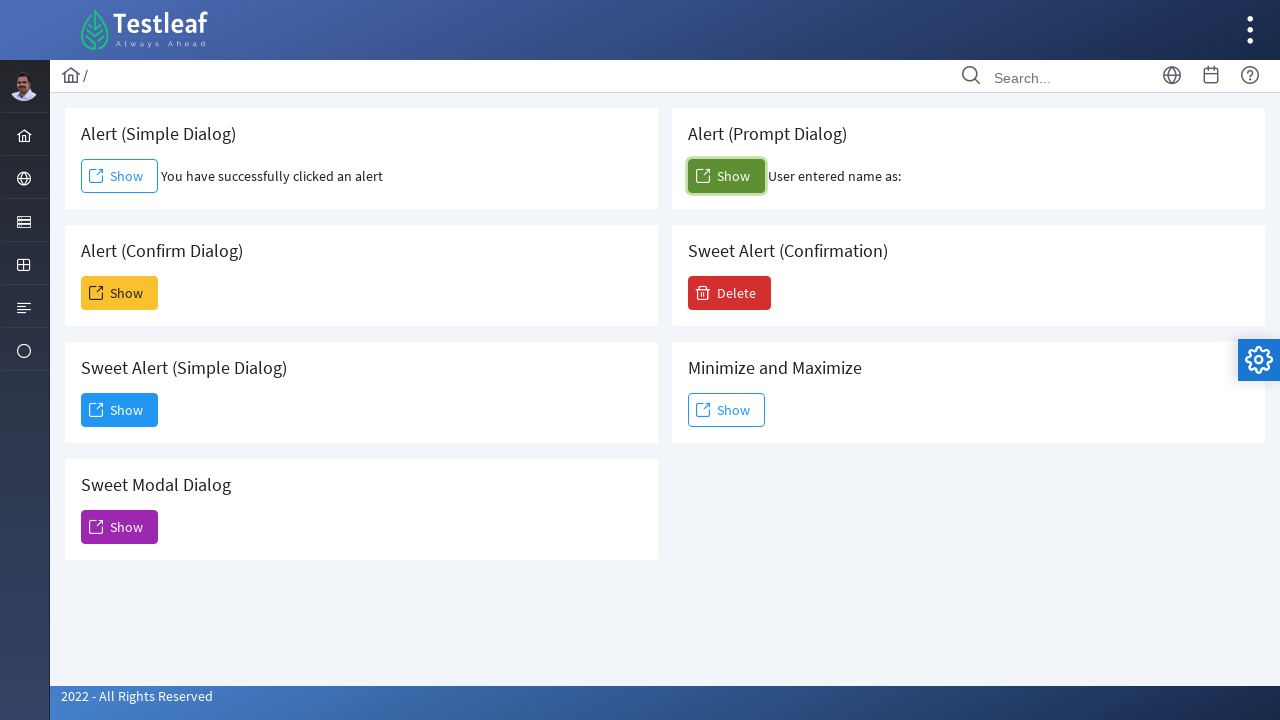

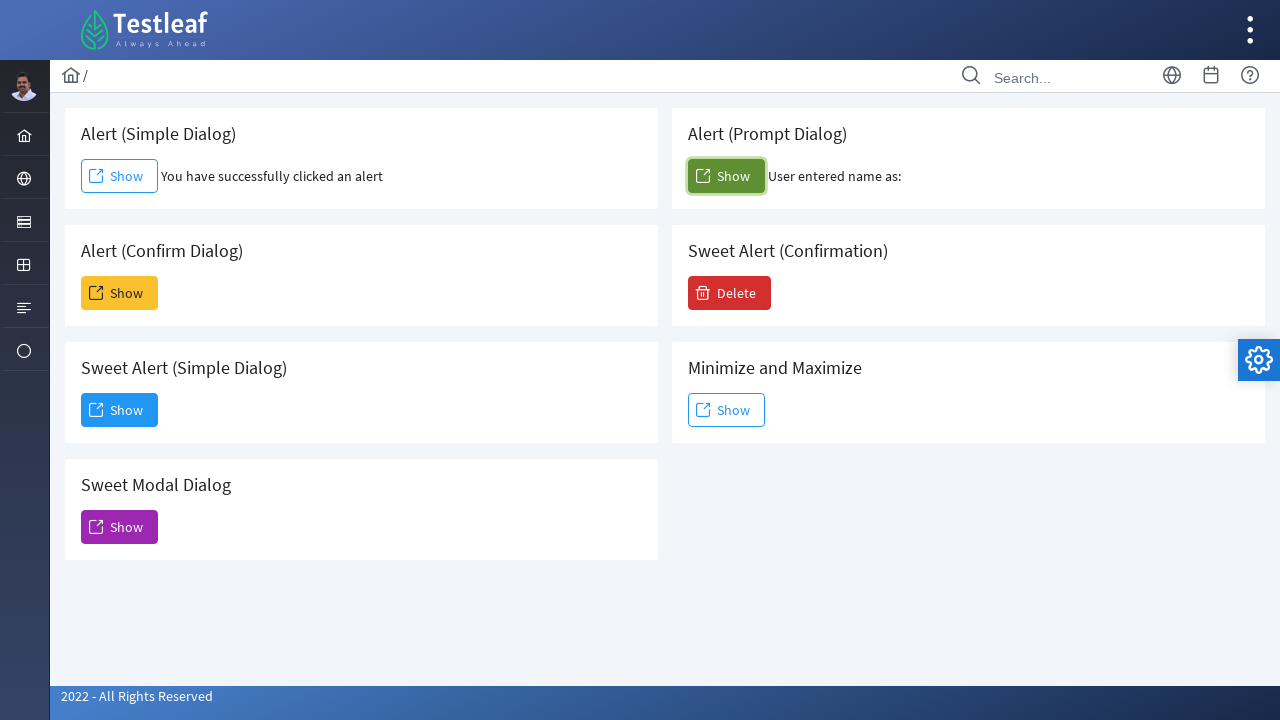